Tests browser back button navigation through filter views

Starting URL: https://demo.playwright.dev/todomvc

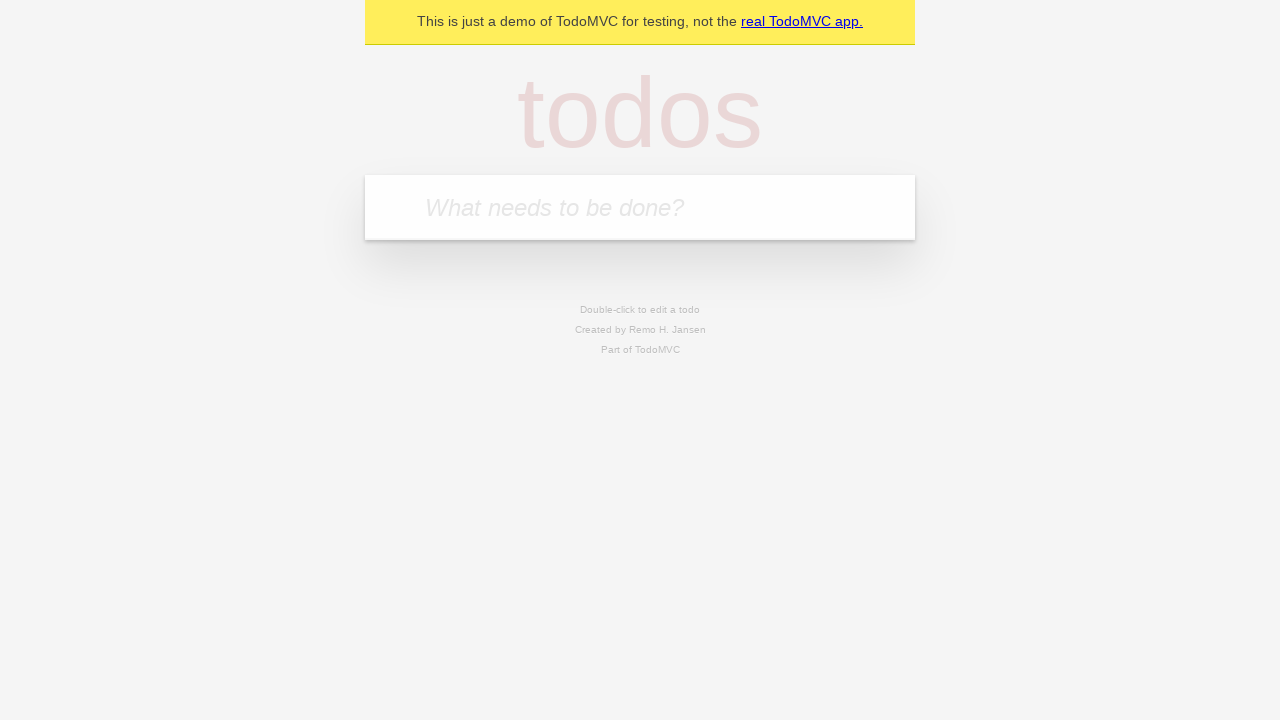

Filled todo input with 'buy some cheese' on internal:attr=[placeholder="What needs to be done?"i]
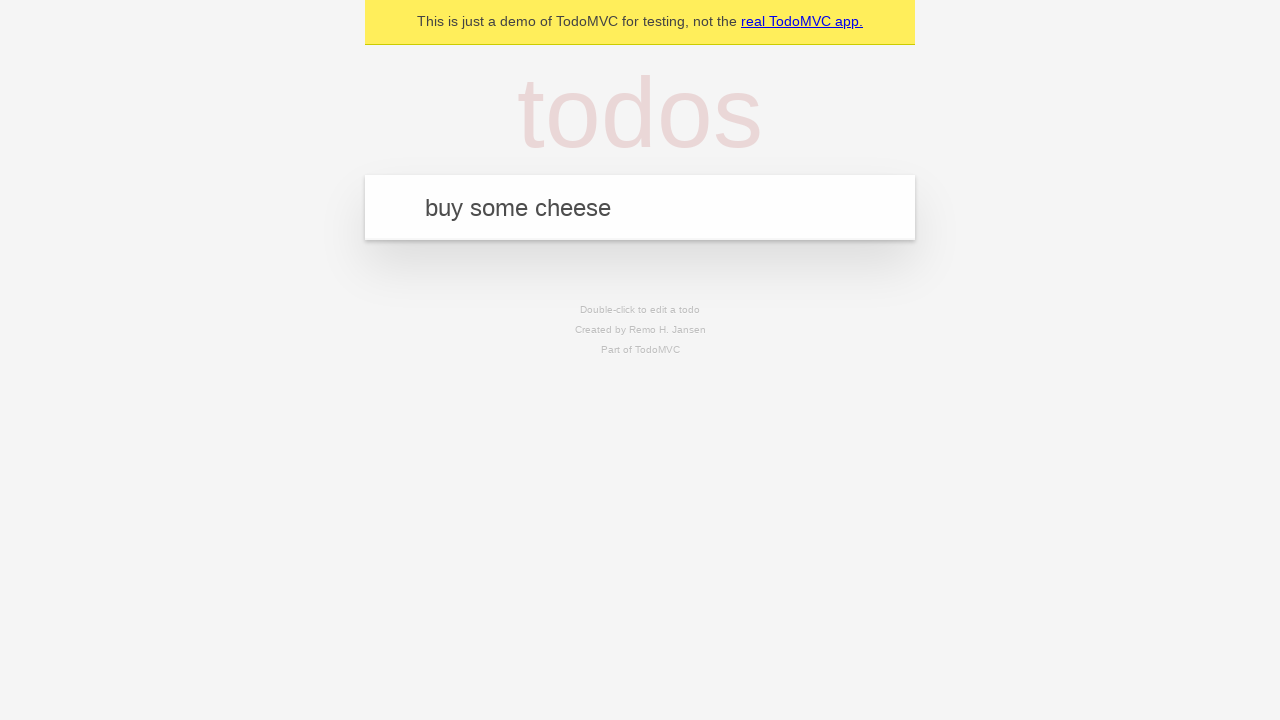

Pressed Enter to add first todo on internal:attr=[placeholder="What needs to be done?"i]
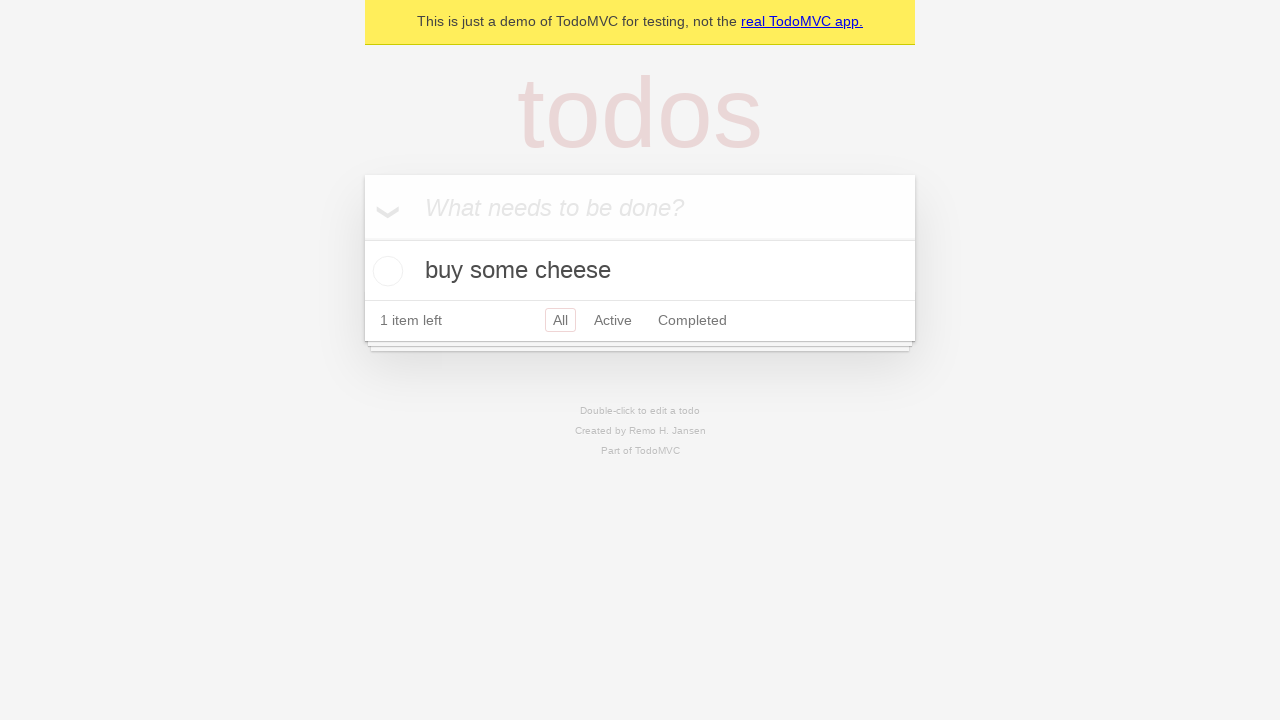

Filled todo input with 'feed the cat' on internal:attr=[placeholder="What needs to be done?"i]
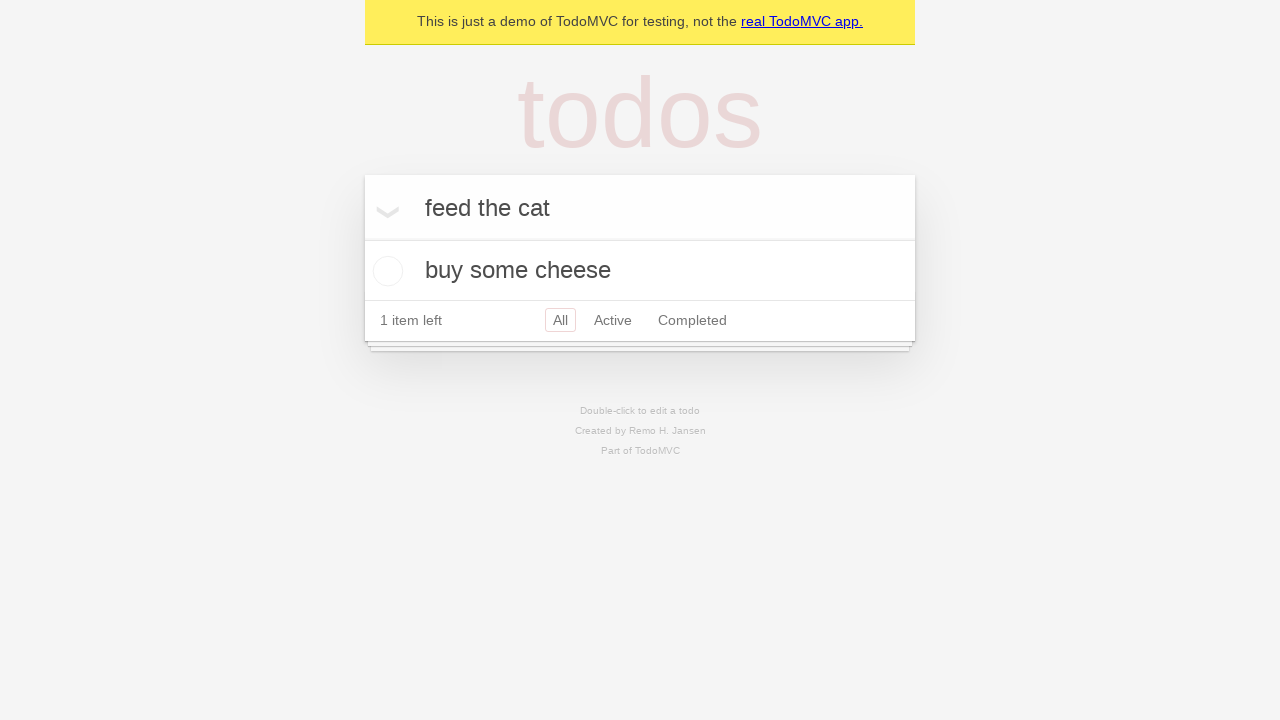

Pressed Enter to add second todo on internal:attr=[placeholder="What needs to be done?"i]
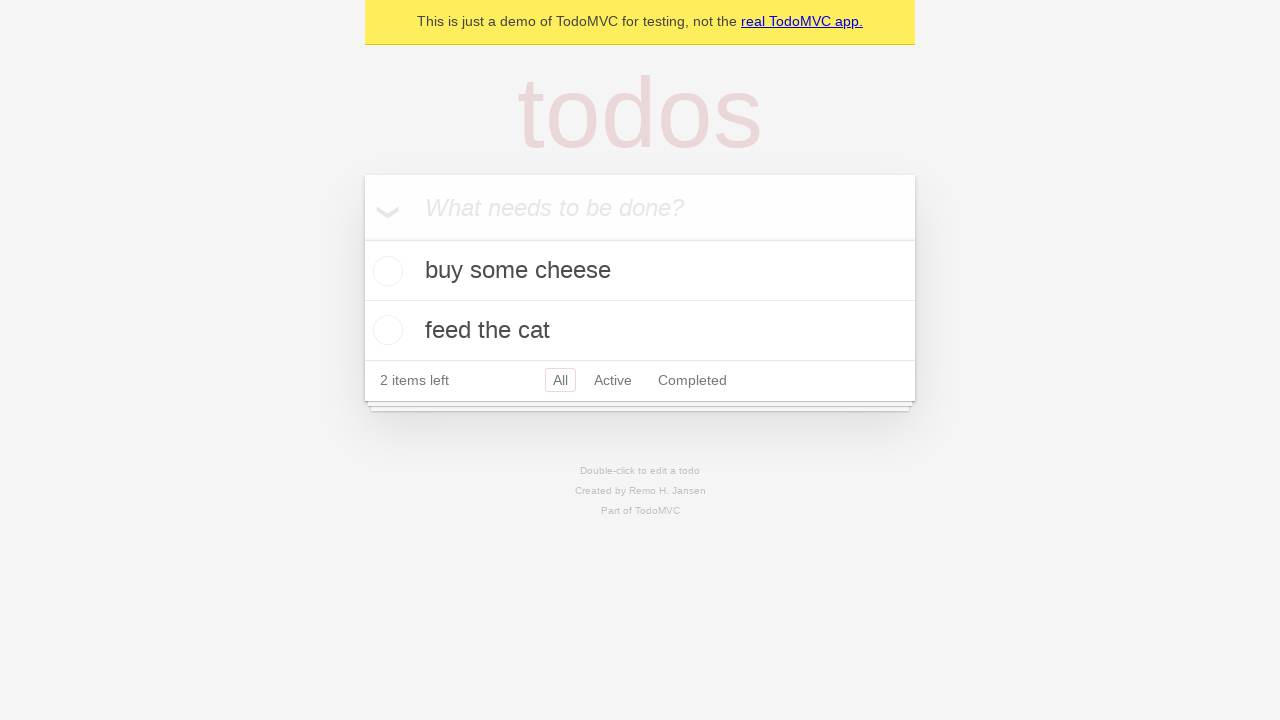

Filled todo input with 'book a doctors appointment' on internal:attr=[placeholder="What needs to be done?"i]
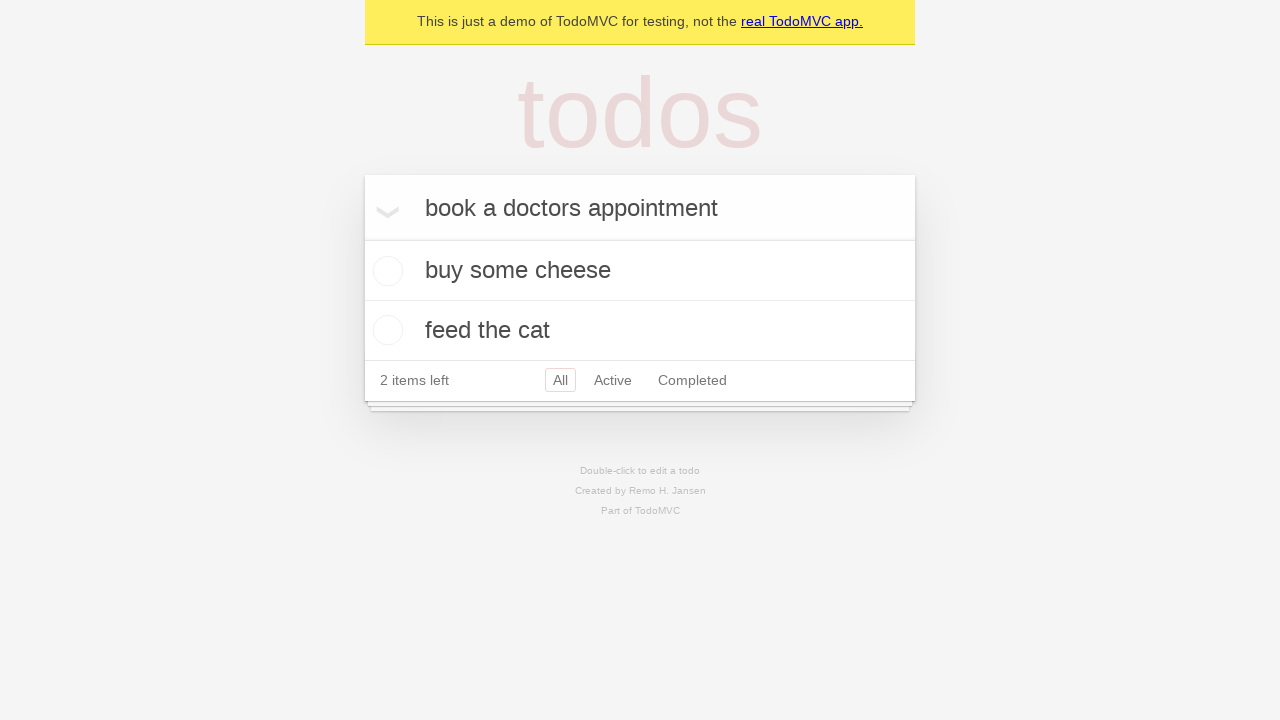

Pressed Enter to add third todo on internal:attr=[placeholder="What needs to be done?"i]
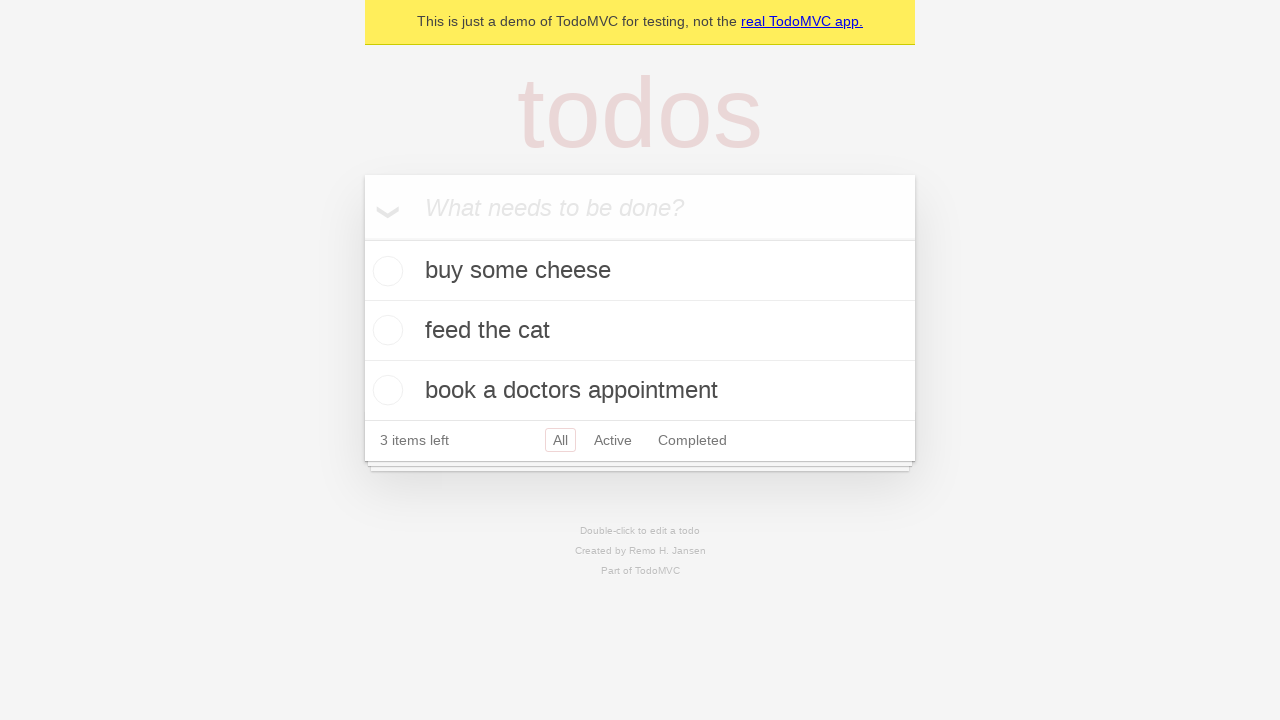

Waited for all 3 todos to appear
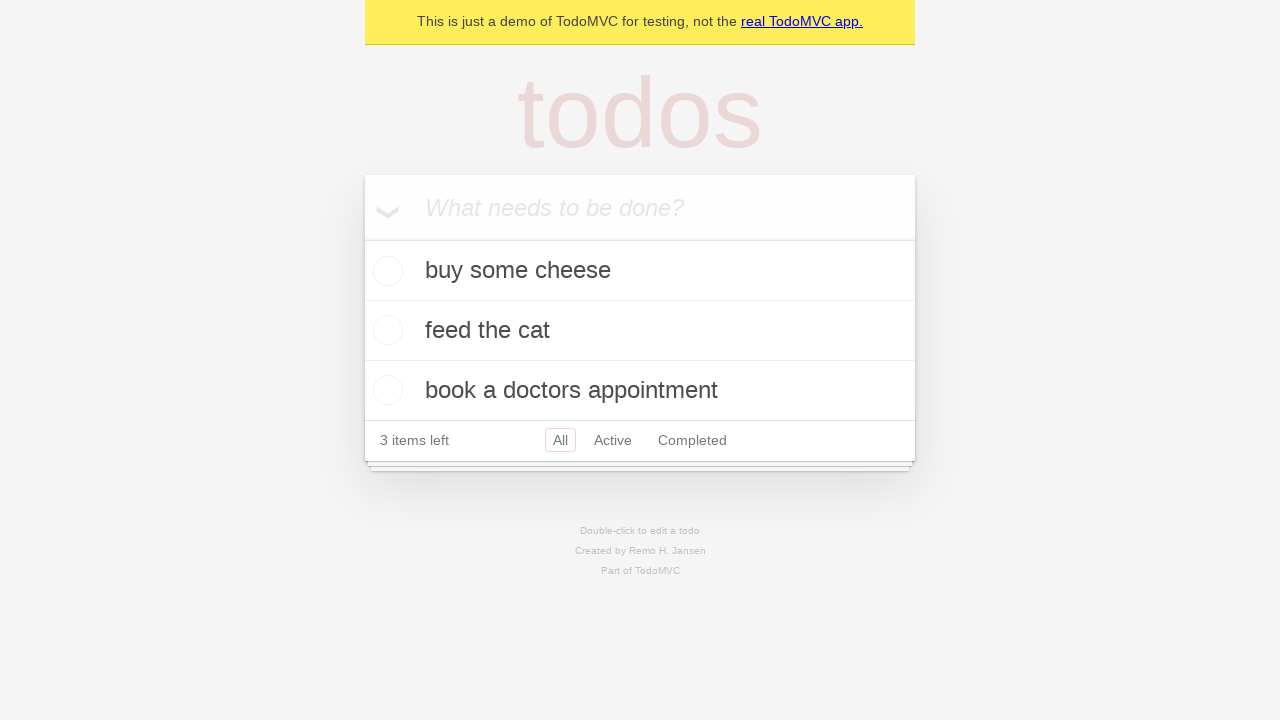

Checked second todo item as completed at (385, 330) on internal:testid=[data-testid="todo-item"s] >> nth=1 >> internal:role=checkbox
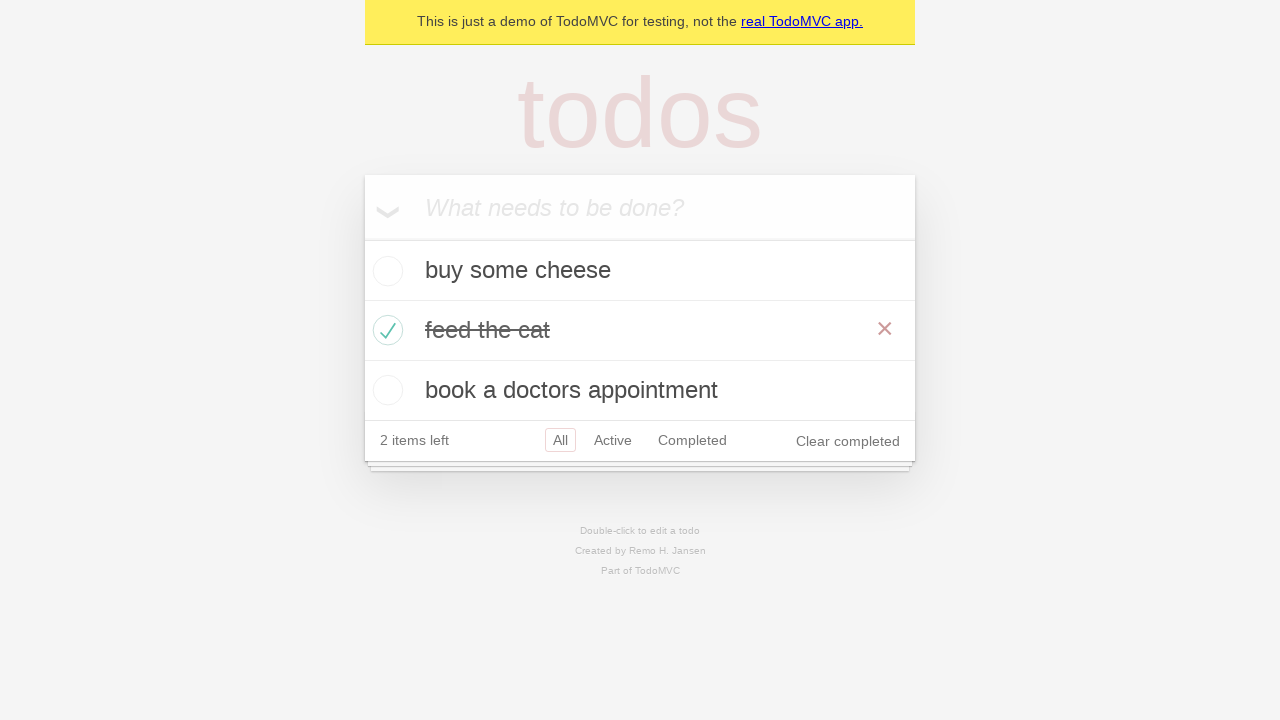

Clicked 'All' filter link at (560, 440) on internal:role=link[name="All"i]
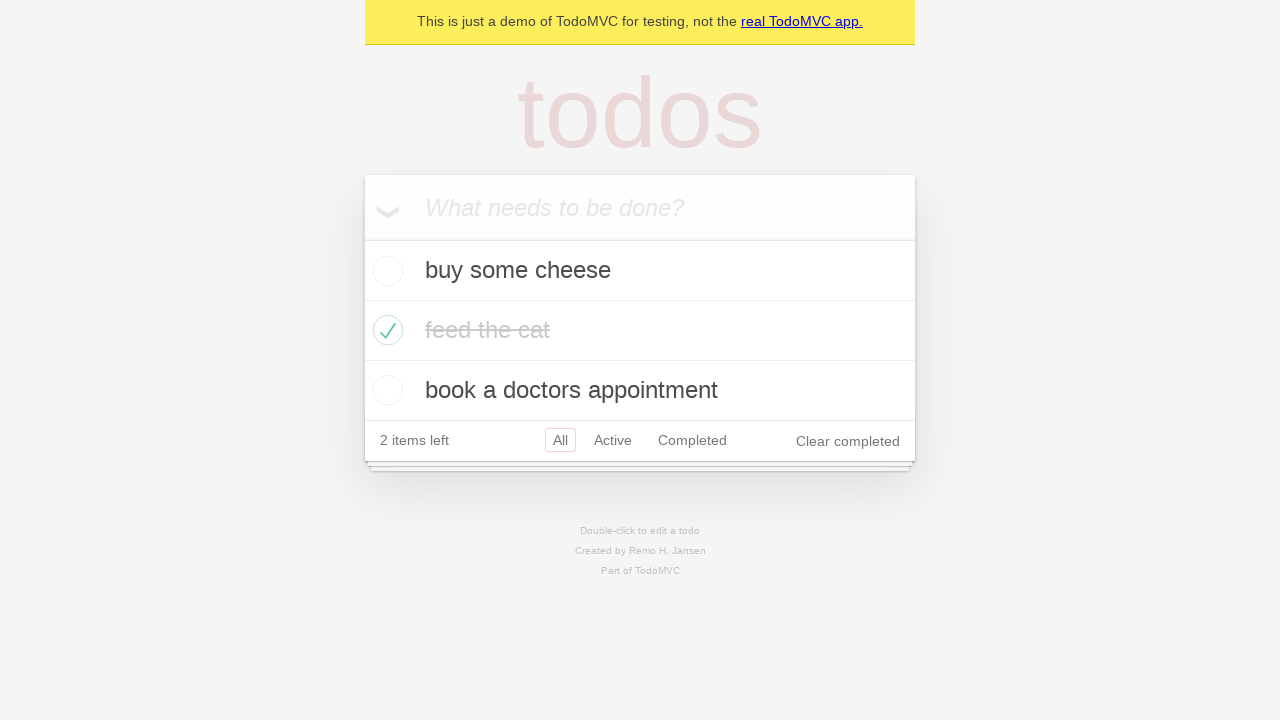

Clicked 'Active' filter link at (613, 440) on internal:role=link[name="Active"i]
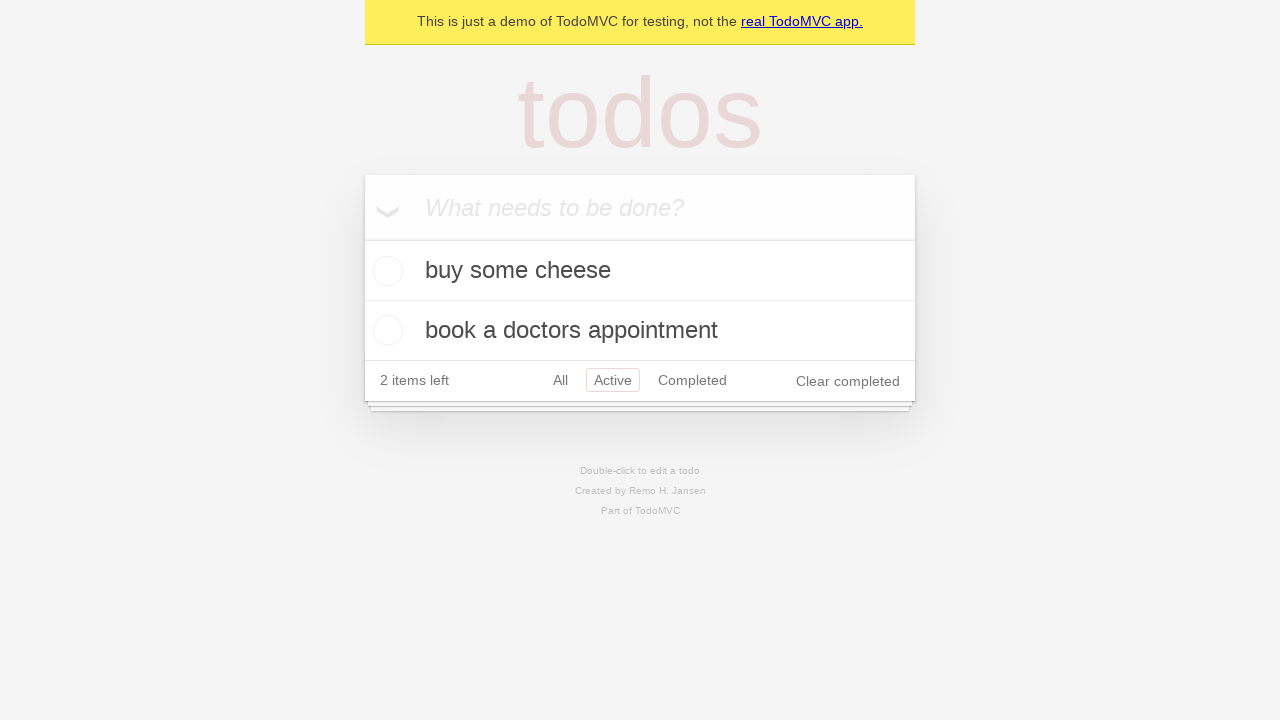

Clicked 'Completed' filter link at (692, 380) on internal:role=link[name="Completed"i]
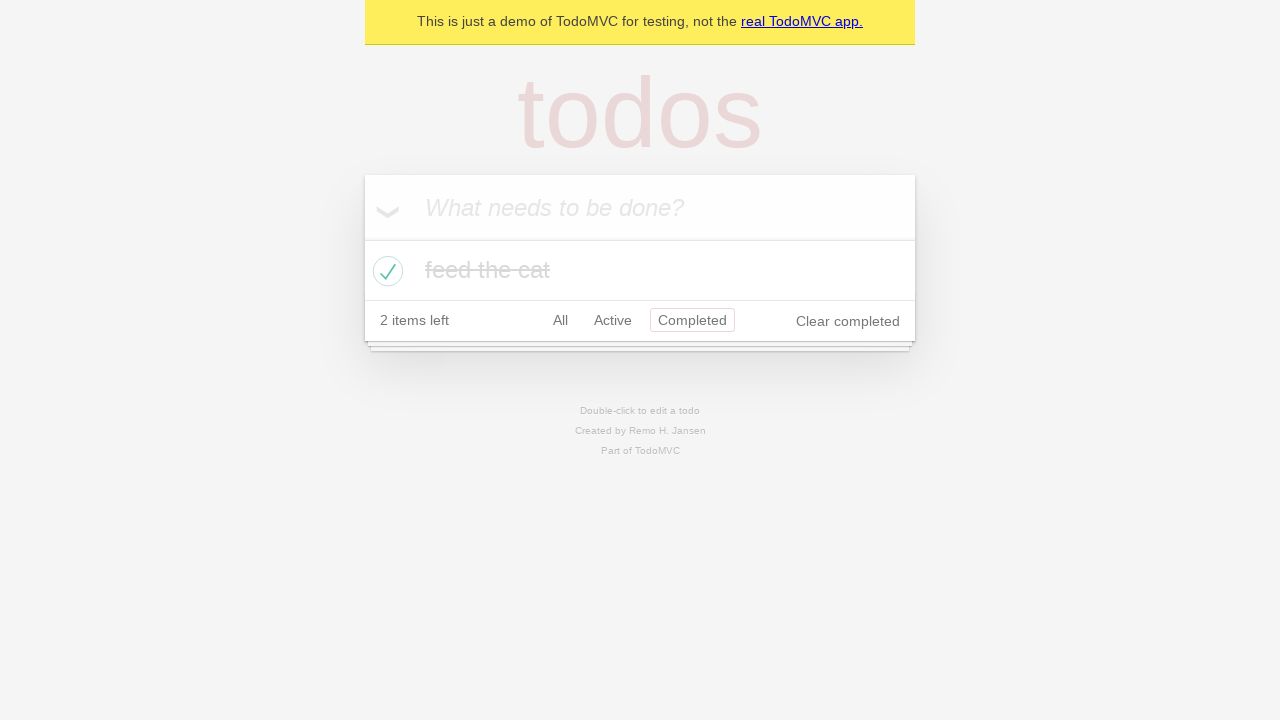

Navigated back to 'Active' filter view
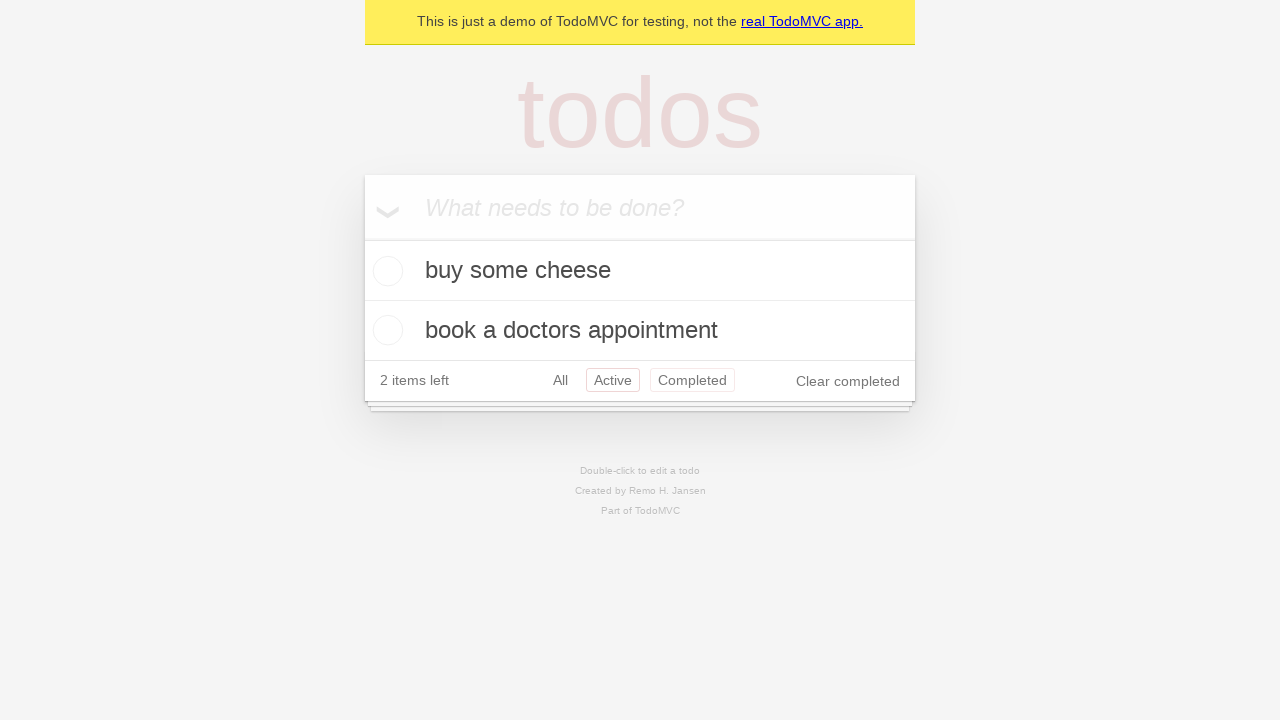

Navigated back to 'All' filter view
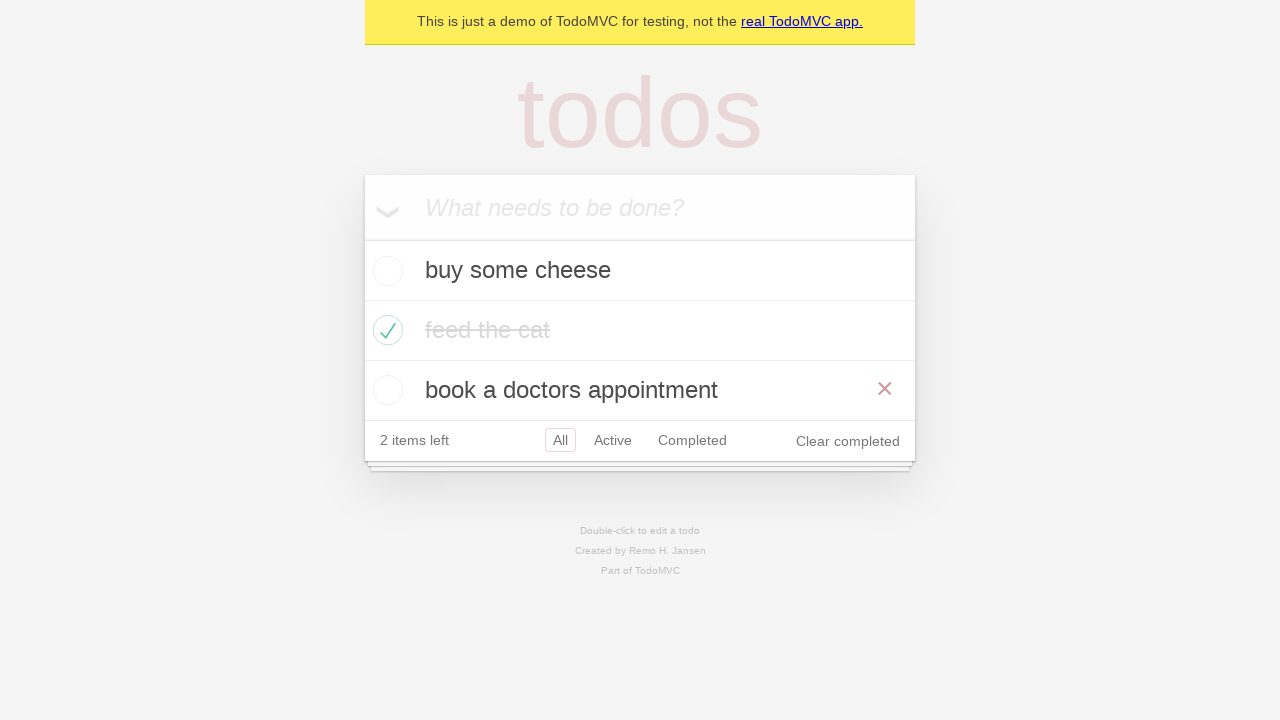

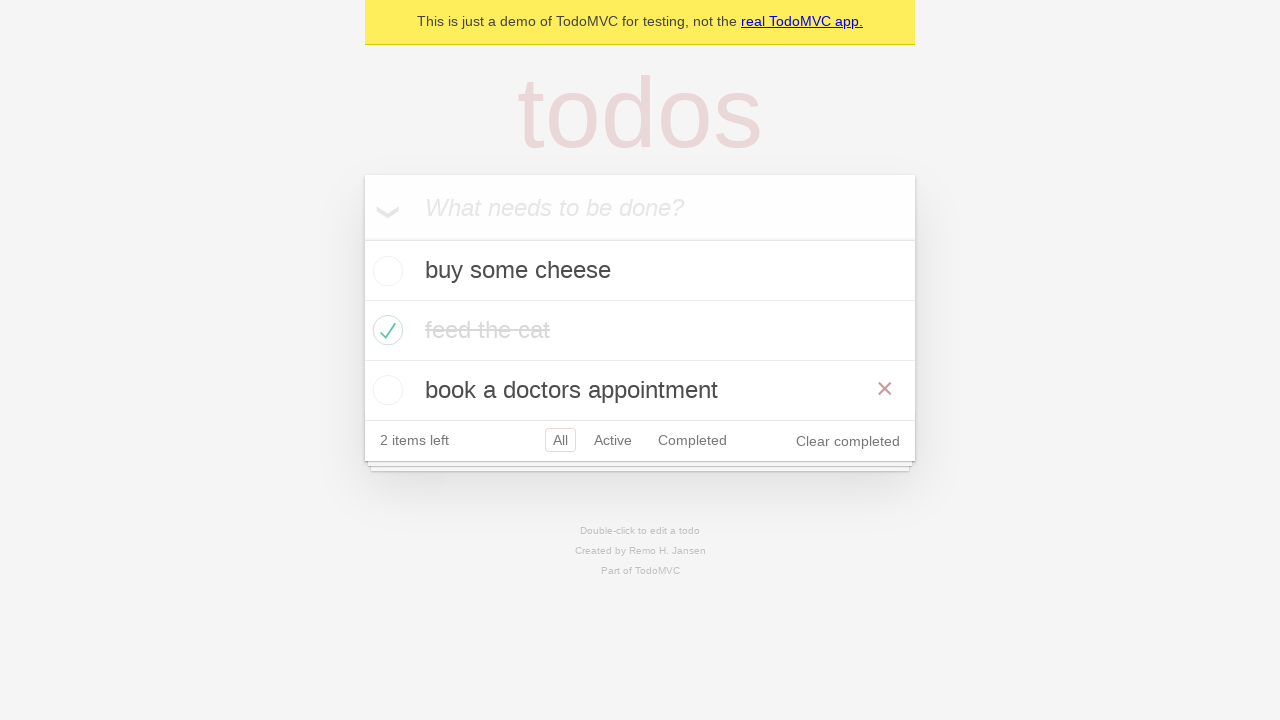